Tests radio button states on a math page, verifying that the people radio button is selected by default and the robots radio button is not selected

Starting URL: http://suninjuly.github.io/math.html

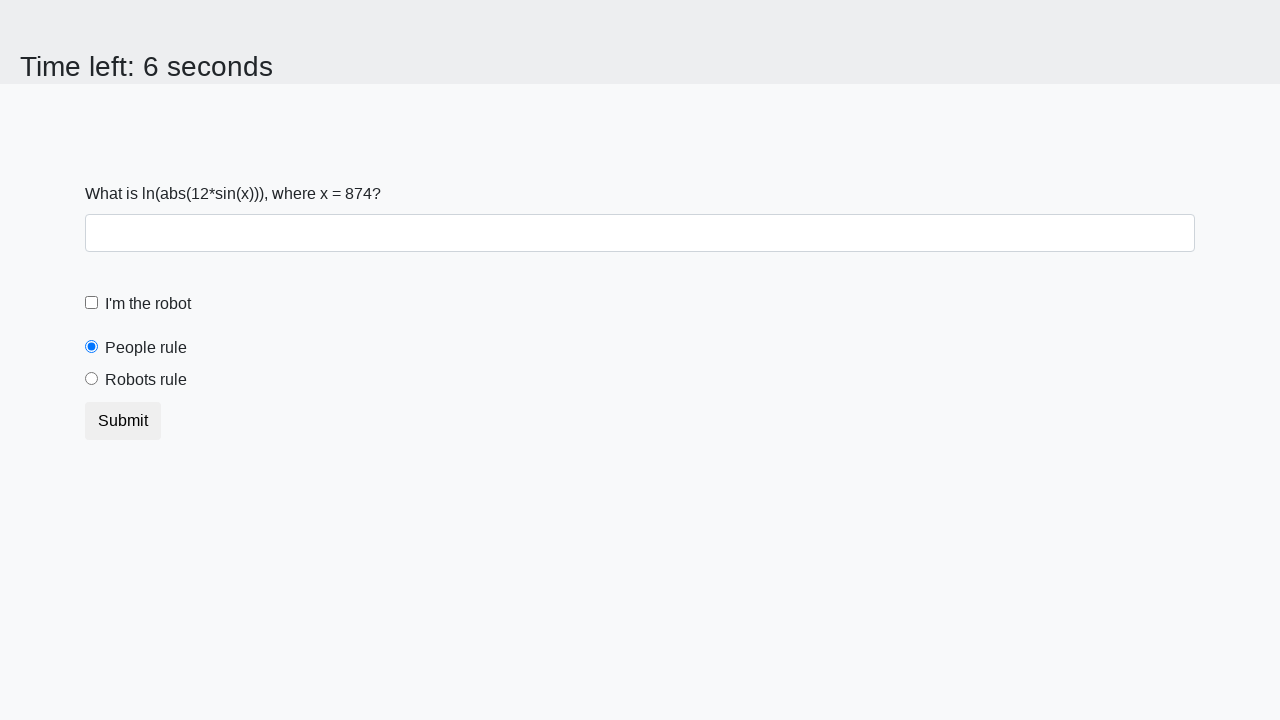

Navigated to math page
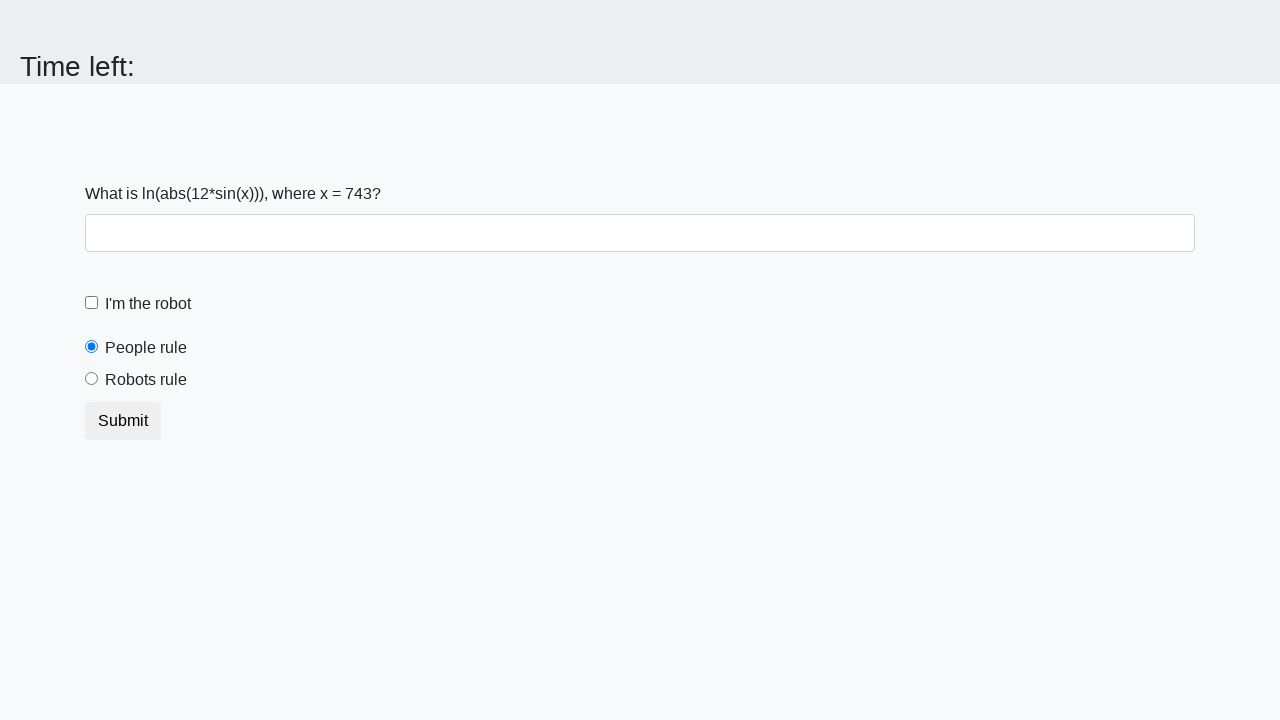

Located people radio button
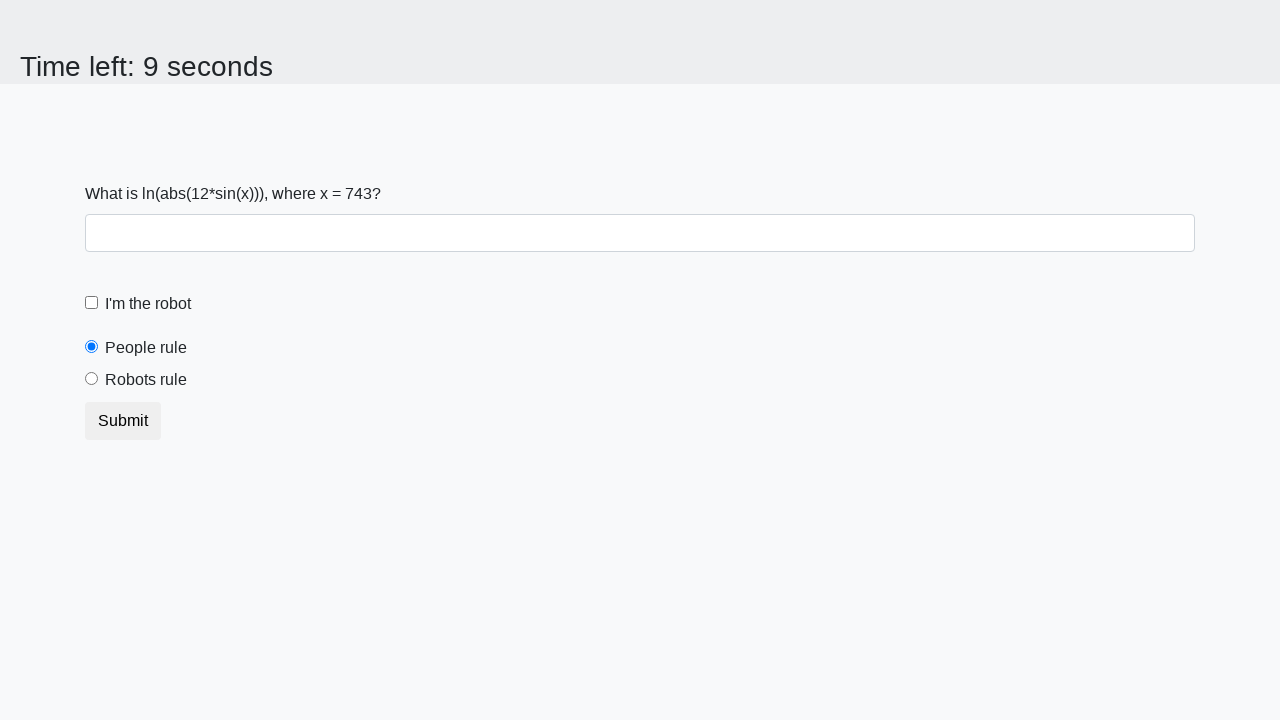

Verified that people radio button is selected by default
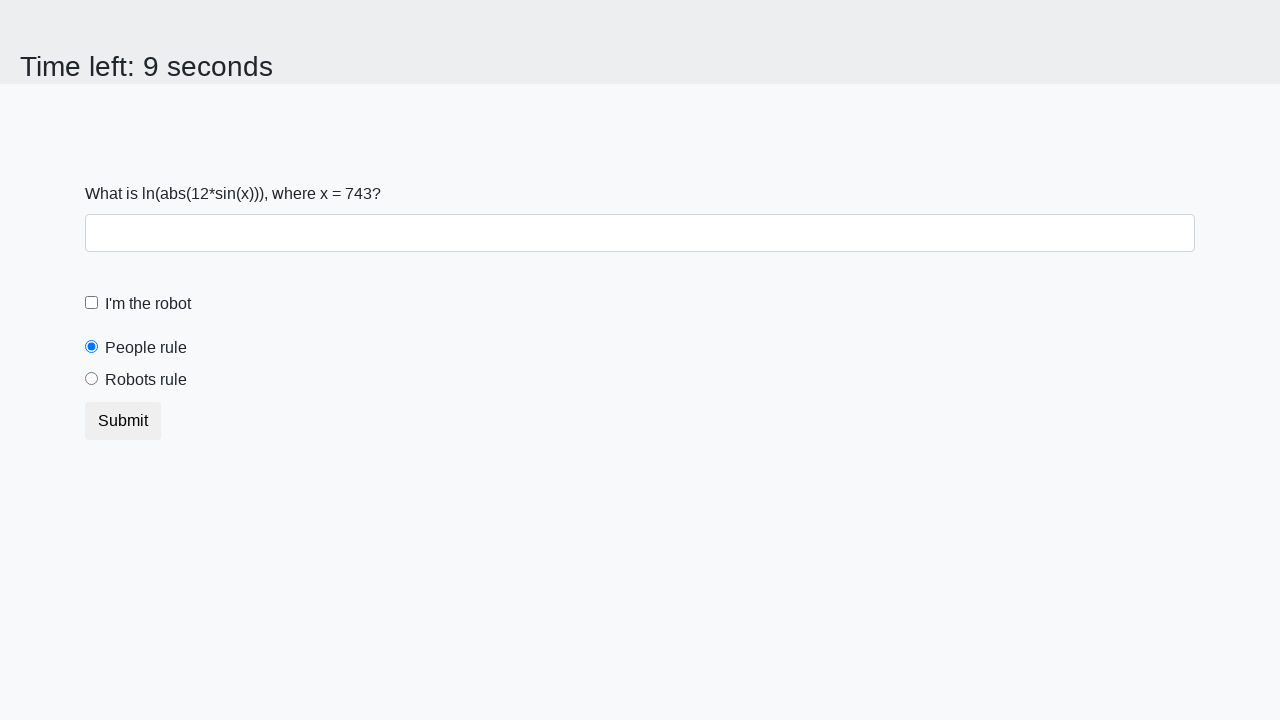

Located robots radio button
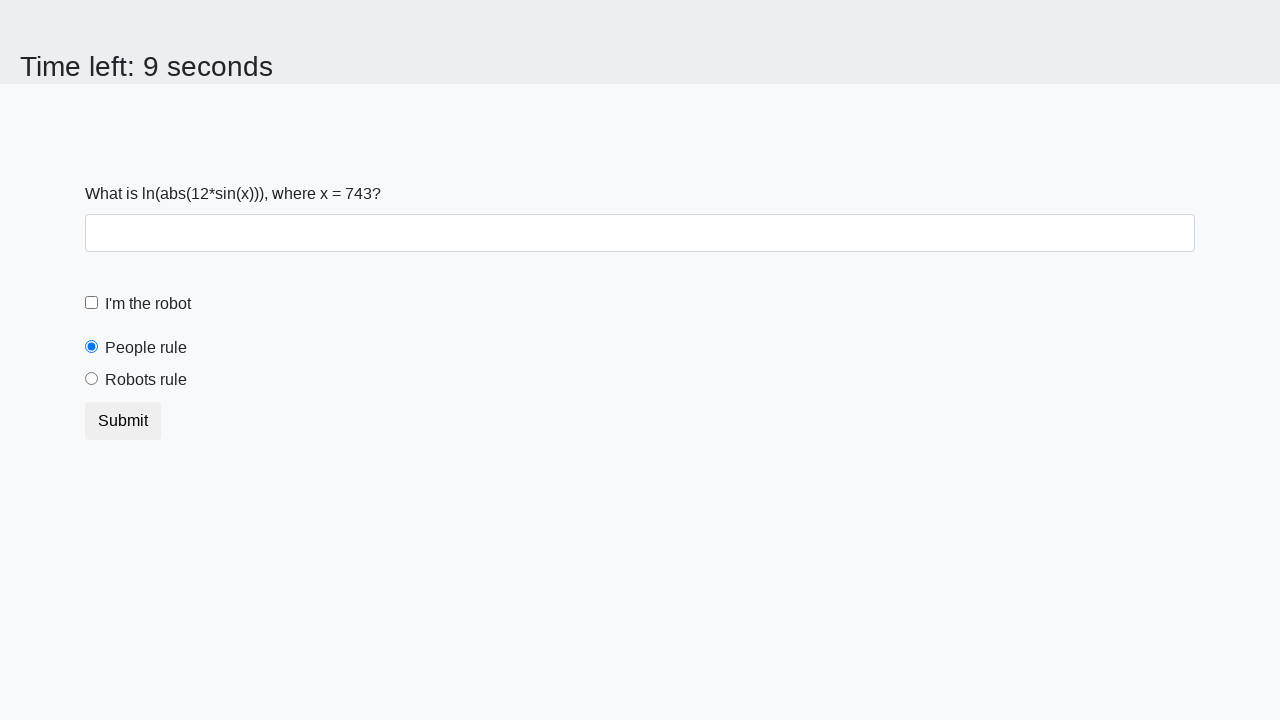

Verified that robots radio button is not selected
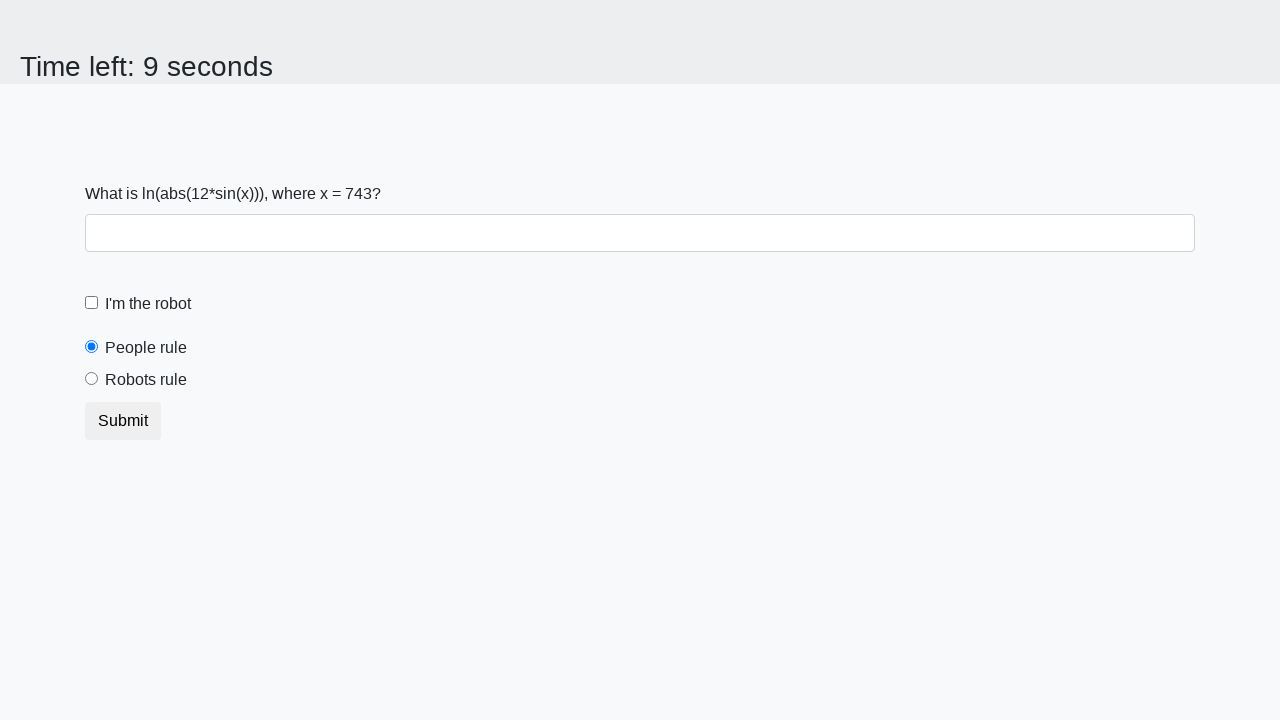

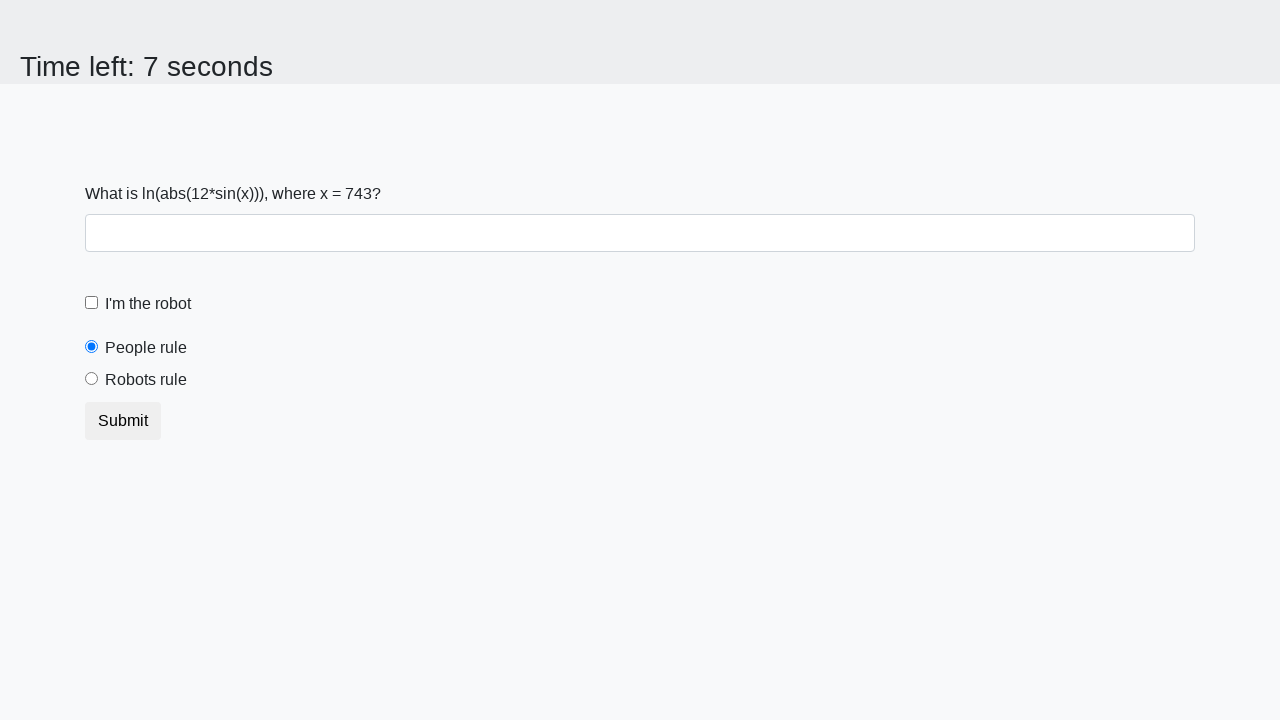